Tests the age form by entering name "ABC" and age "16", then verifies the teenager message is displayed

Starting URL: https://kristinek.github.io/site/examples/age

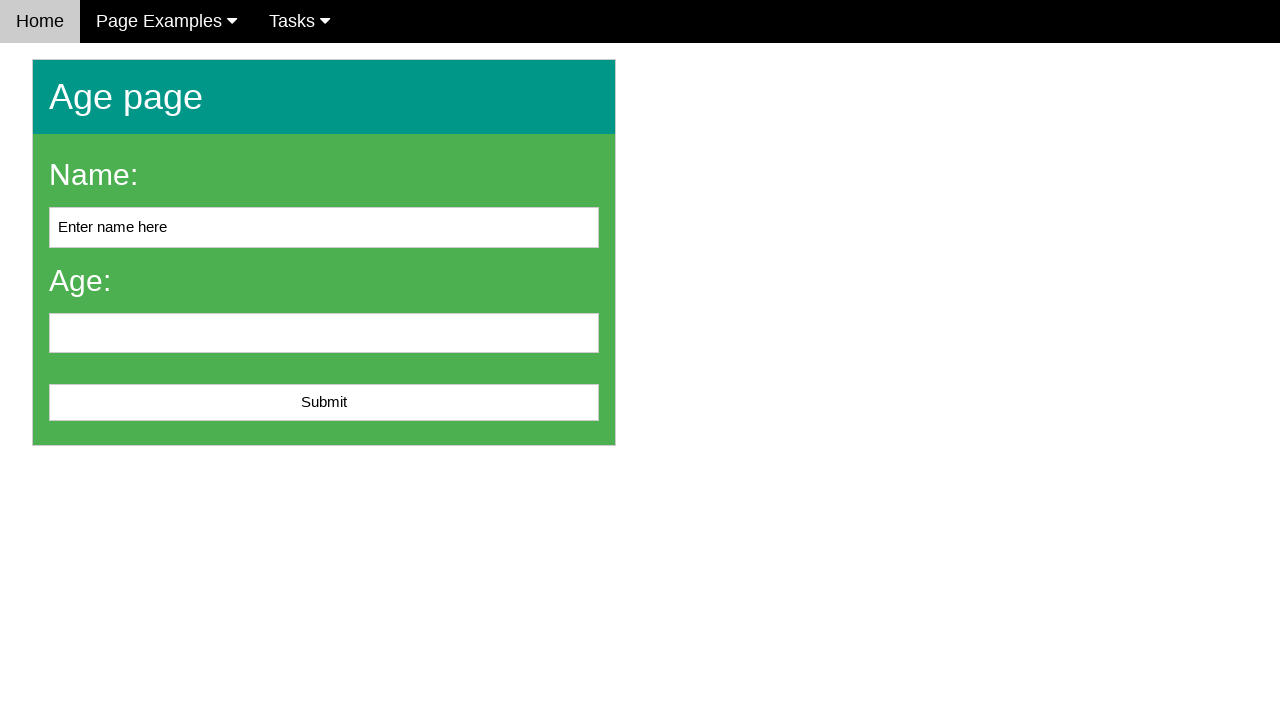

Filled name field with 'ABC' on #name
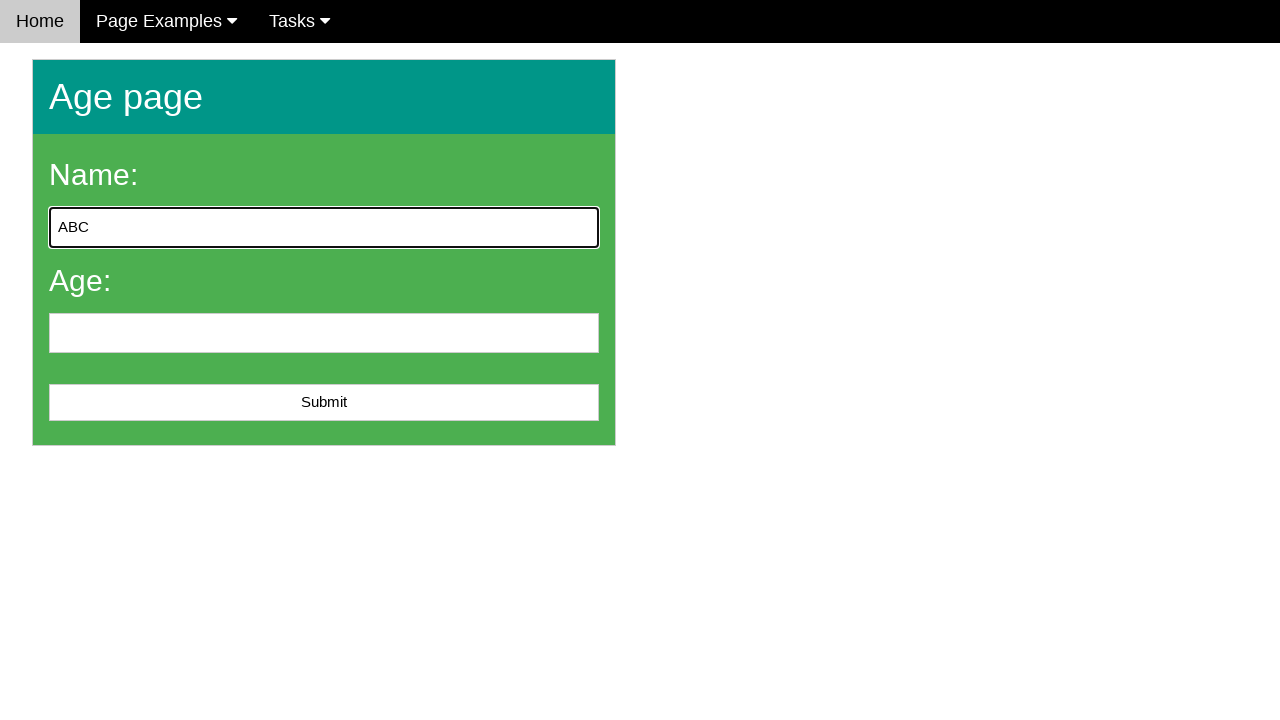

Filled age field with '16' on #age
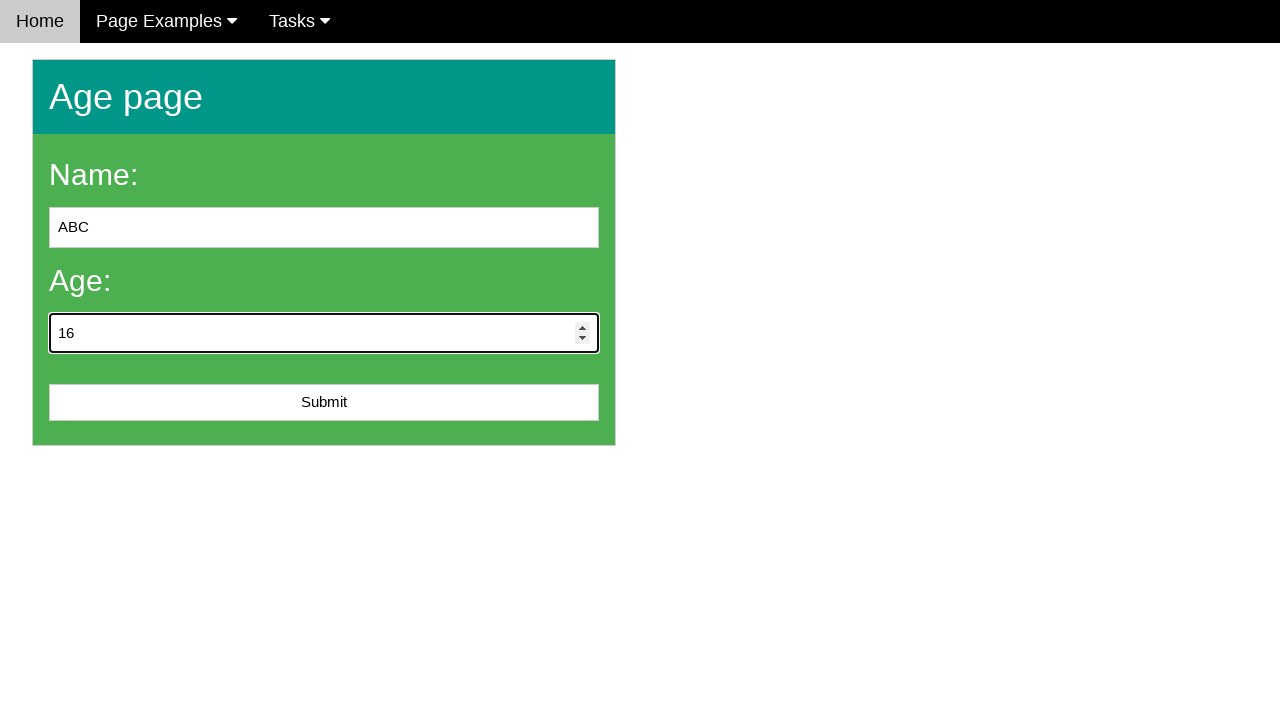

Clicked submit button at (324, 403) on #submit
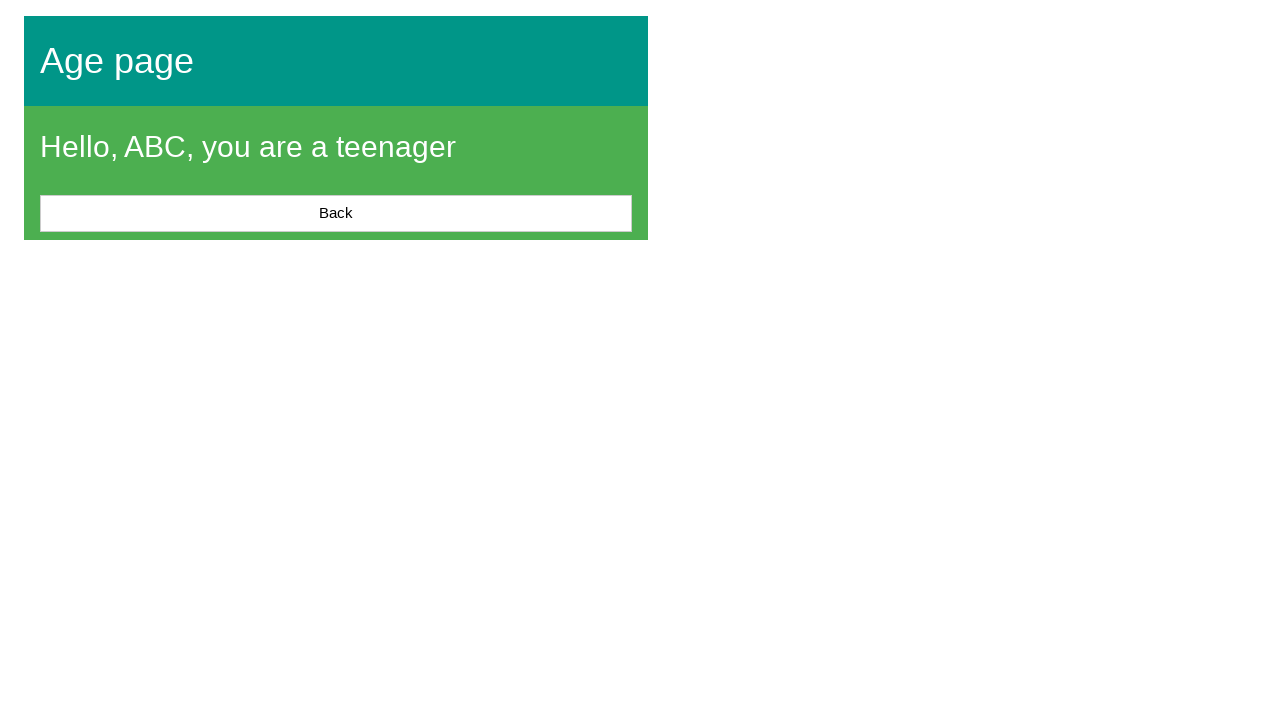

Retrieved message text content
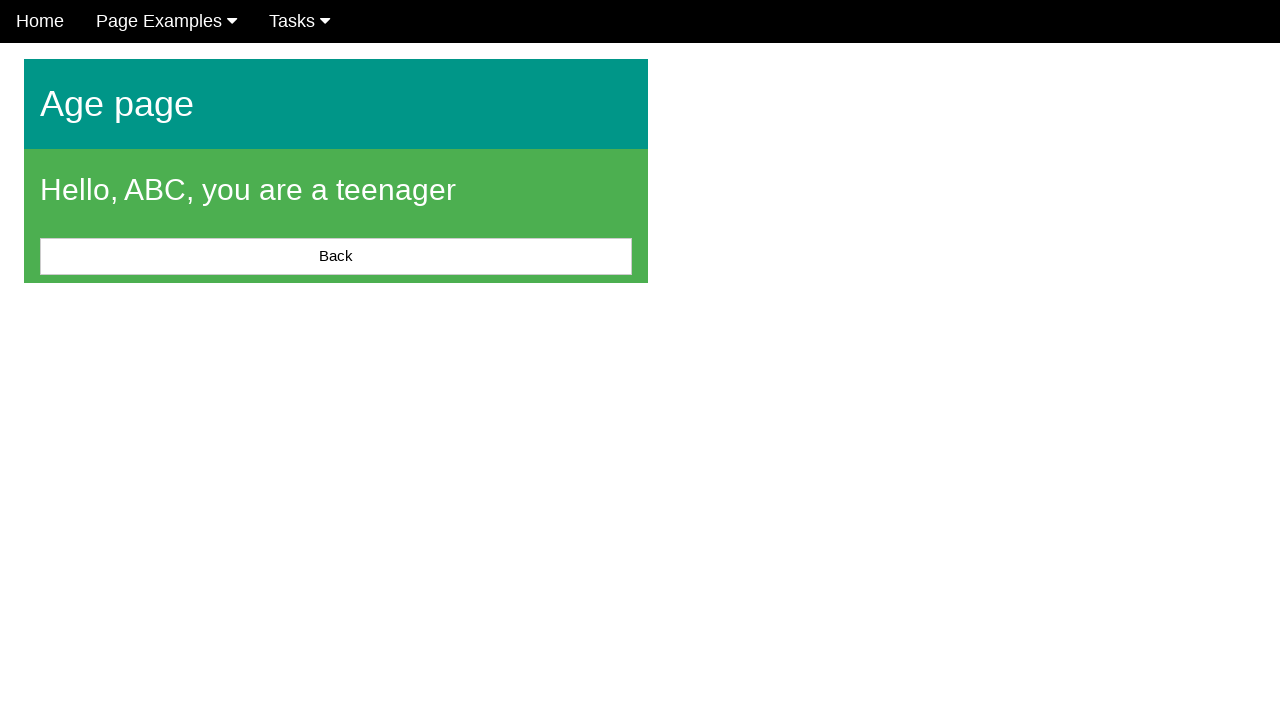

Verified teenager message is displayed: 'Hello, ABC, you are a teenager'
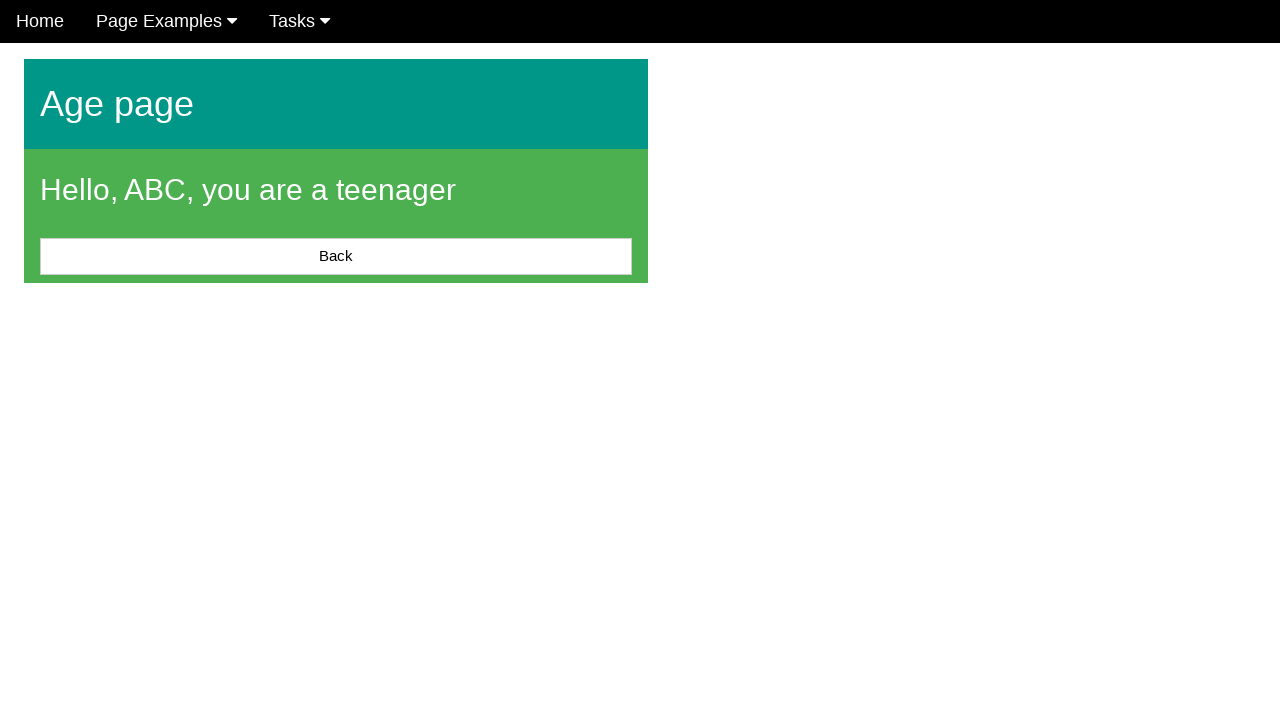

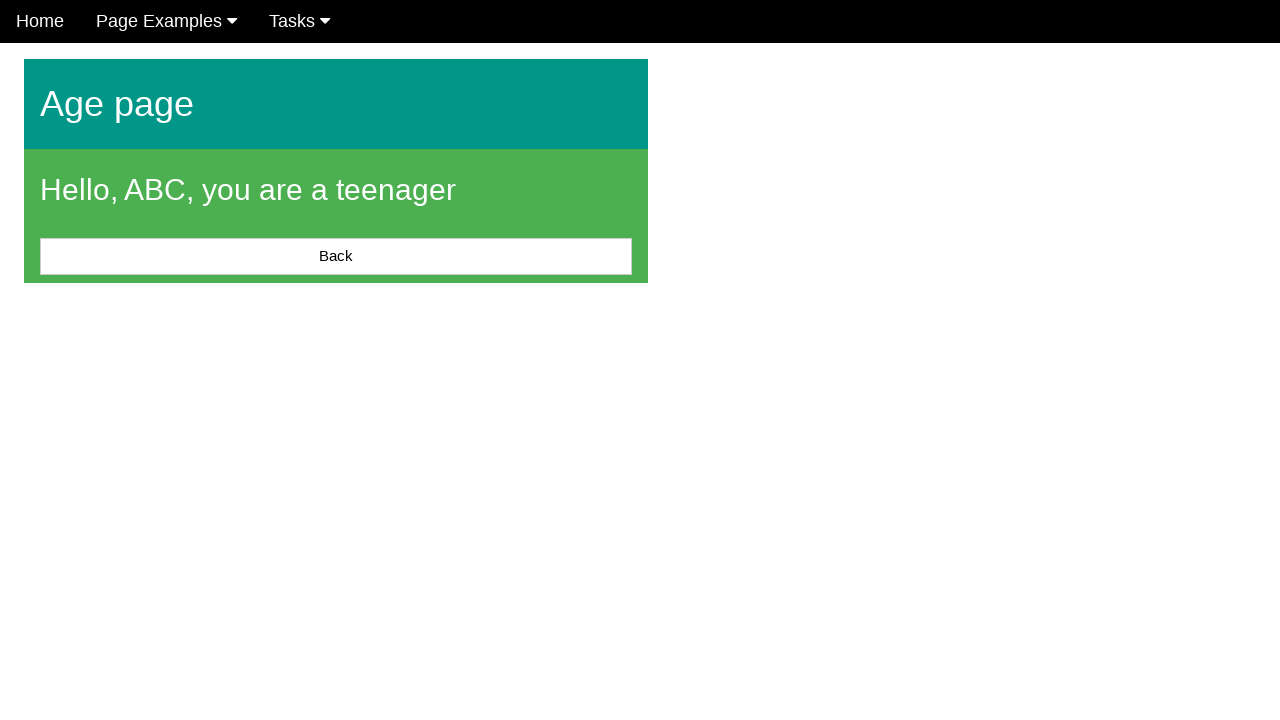